Navigates to a WordPress blog post and scrolls down the page by 650 pixels using JavaScript execution.

Starting URL: https://shejulhussen.wordpress.com/2013/11/08/%E0%A6%B8%E0%A7%8D%E0%A6%AE%E0%A7%83%E0%A6%A4%E0%A6%BF%E0%A6%AE%E0%A7%87%E0%A6%98-%E0%A6%B8%E0%A7%8D%E0%A6%AC%E0%A6%AA%E0%A7%8D%E0%A6%A8%E0%A6%9C%E0%A6%B2%E0%A6%B0%E0%A7%87%E0%A6%96%E0%A6%BE-3/

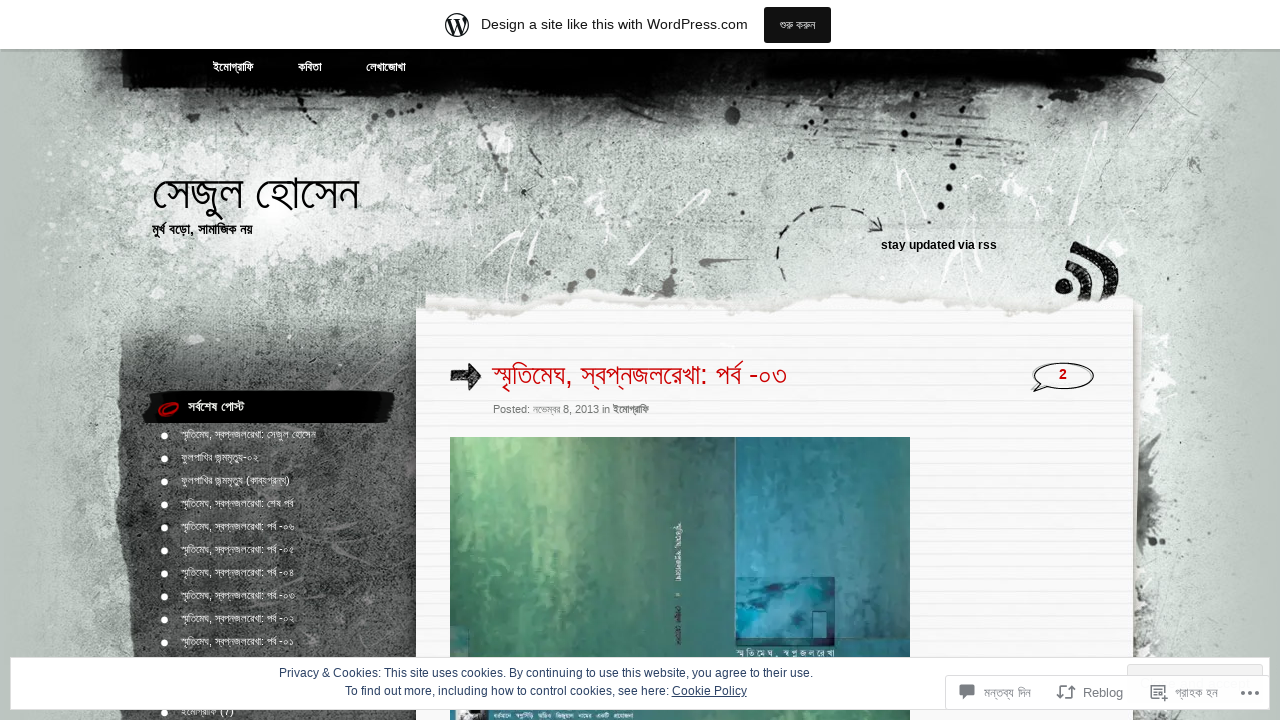

Navigated to WordPress blog post
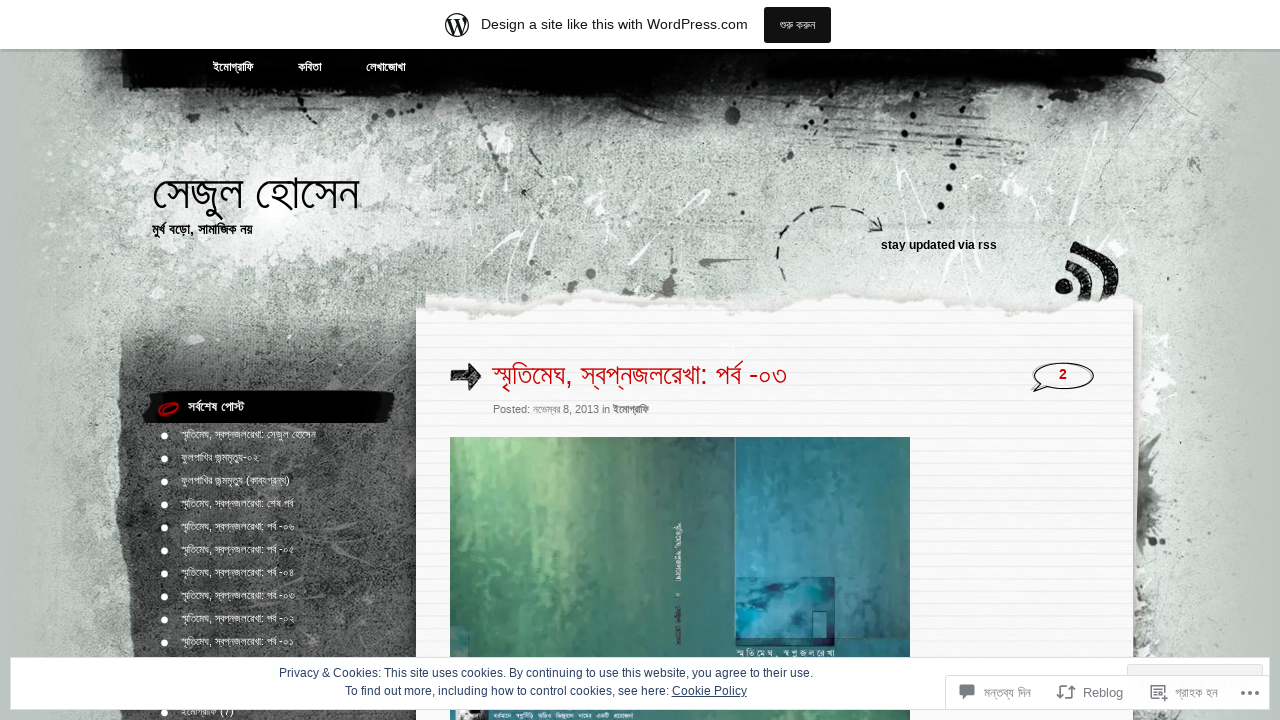

Scrolled down the page by 650 pixels using JavaScript execution
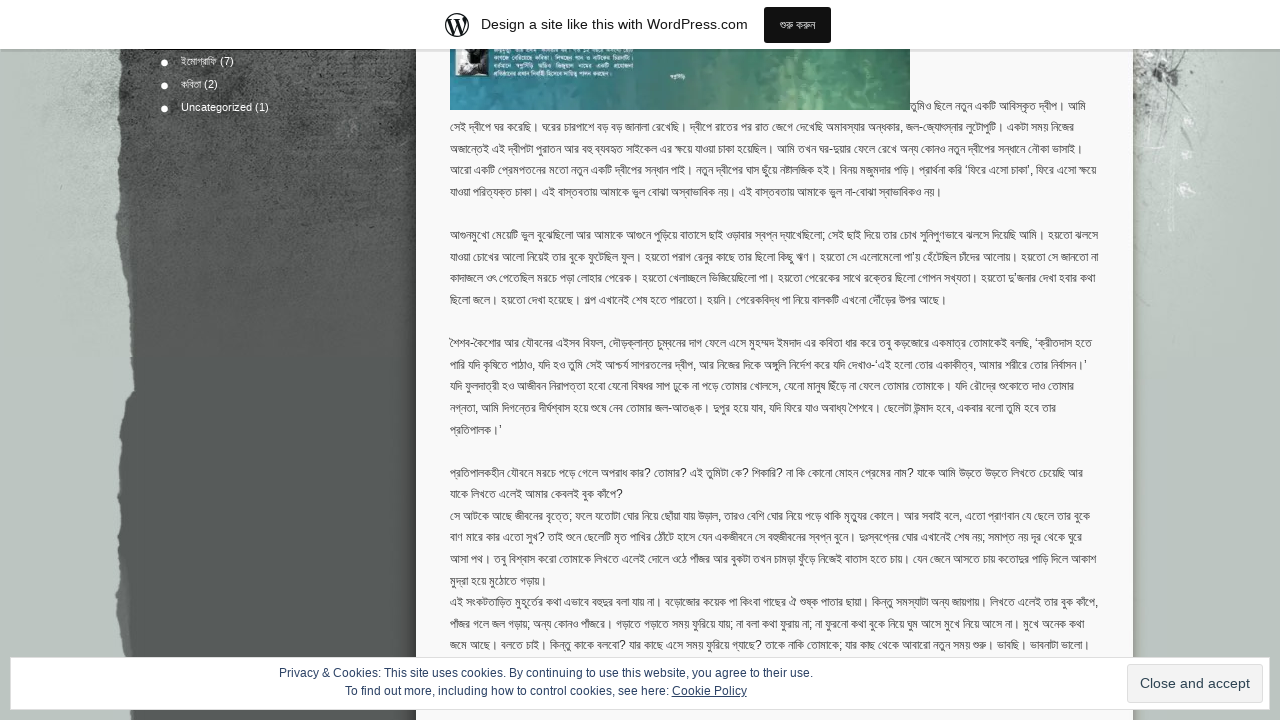

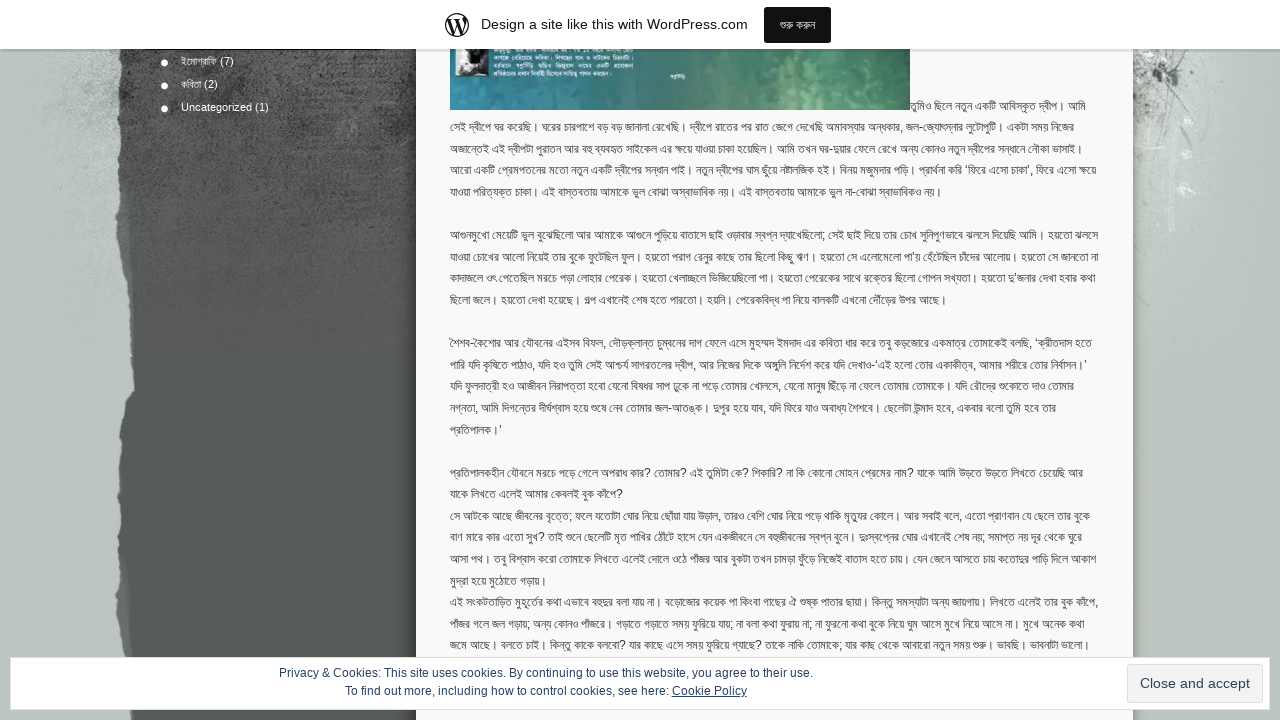